Tests radio button and checkbox interactions on a test website by selecting radio options on one page, then navigating to a checkboxes page to select multiple checkbox options.

Starting URL: http://test.rubywatir.com/radios.php

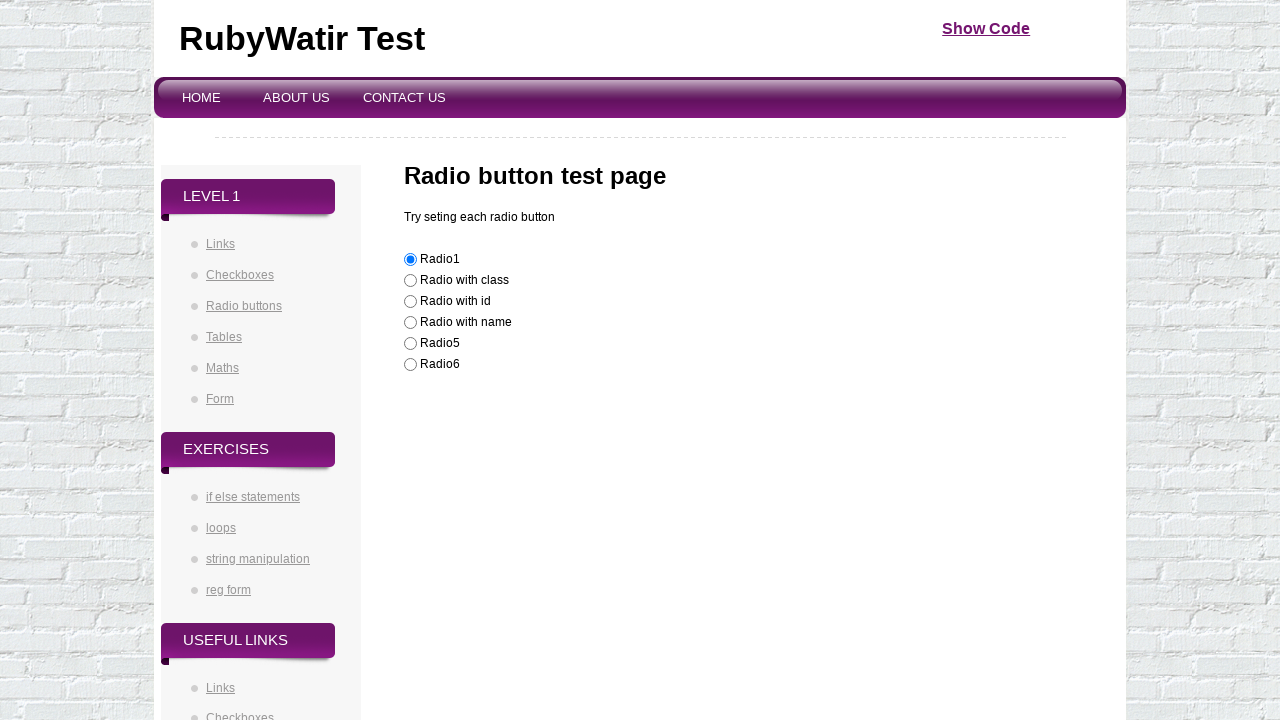

Selected 'Not sure' radio button at (410, 365) on input[value='Not sure']
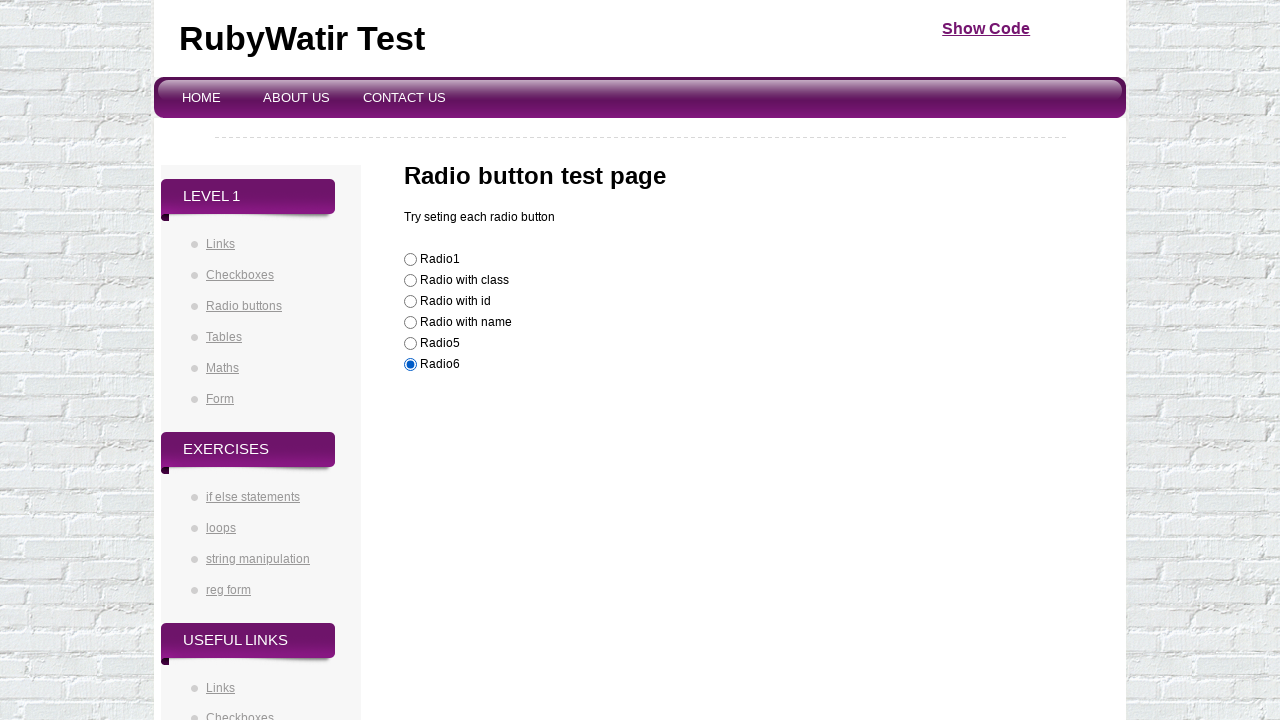

Selected 'Nope' radio button at (410, 281) on input[value='Nope']
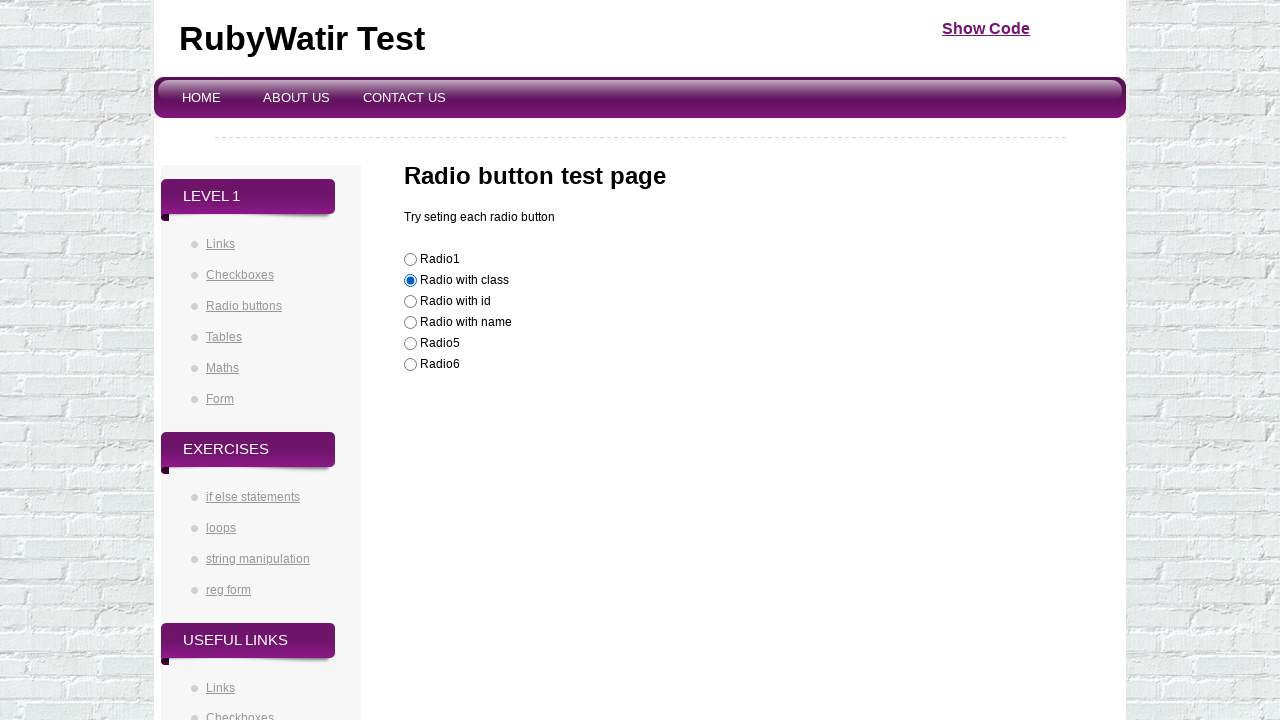

Navigated to checkboxes page
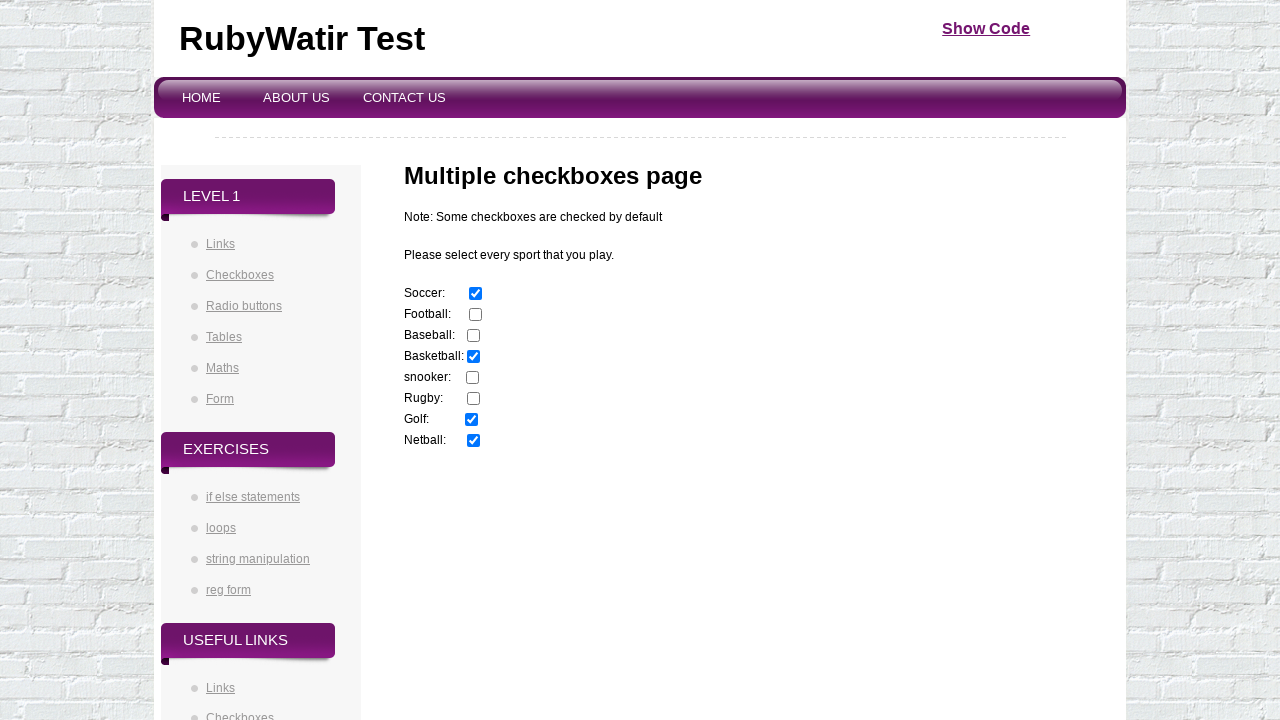

Selected football checkbox at (476, 315) on input[value='football']
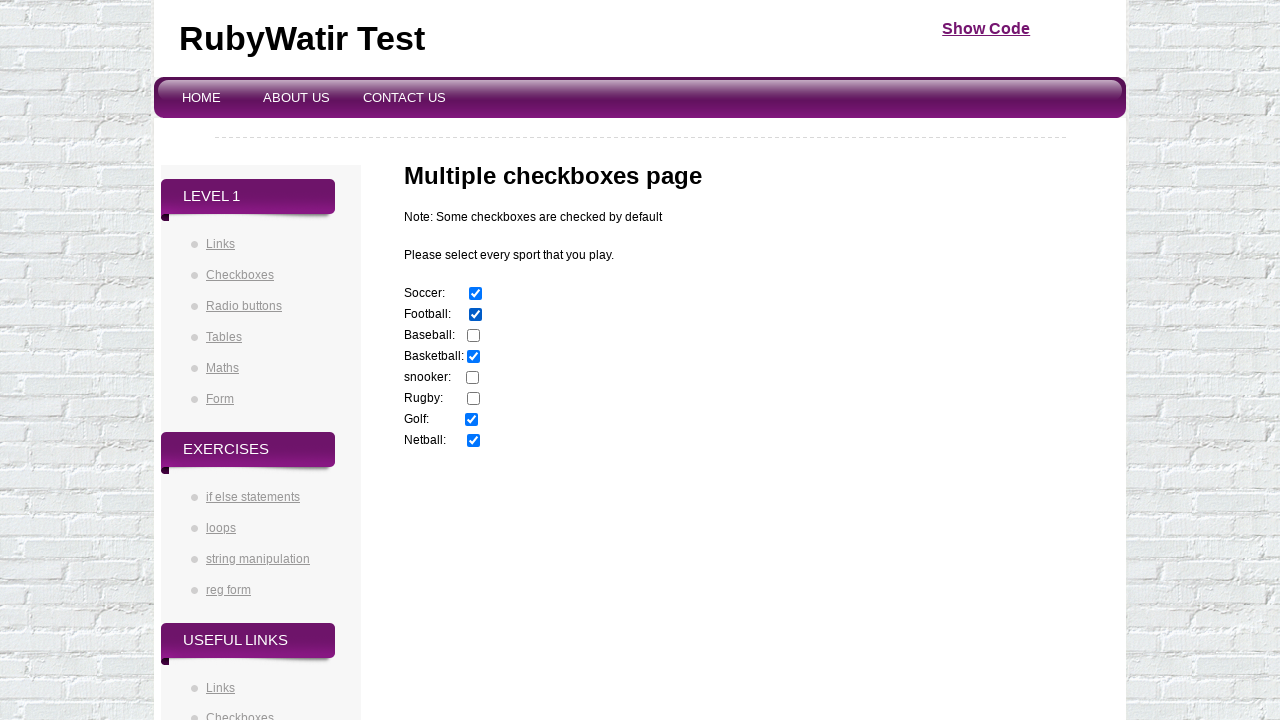

Selected baseball checkbox at (474, 336) on input[value='baseball']
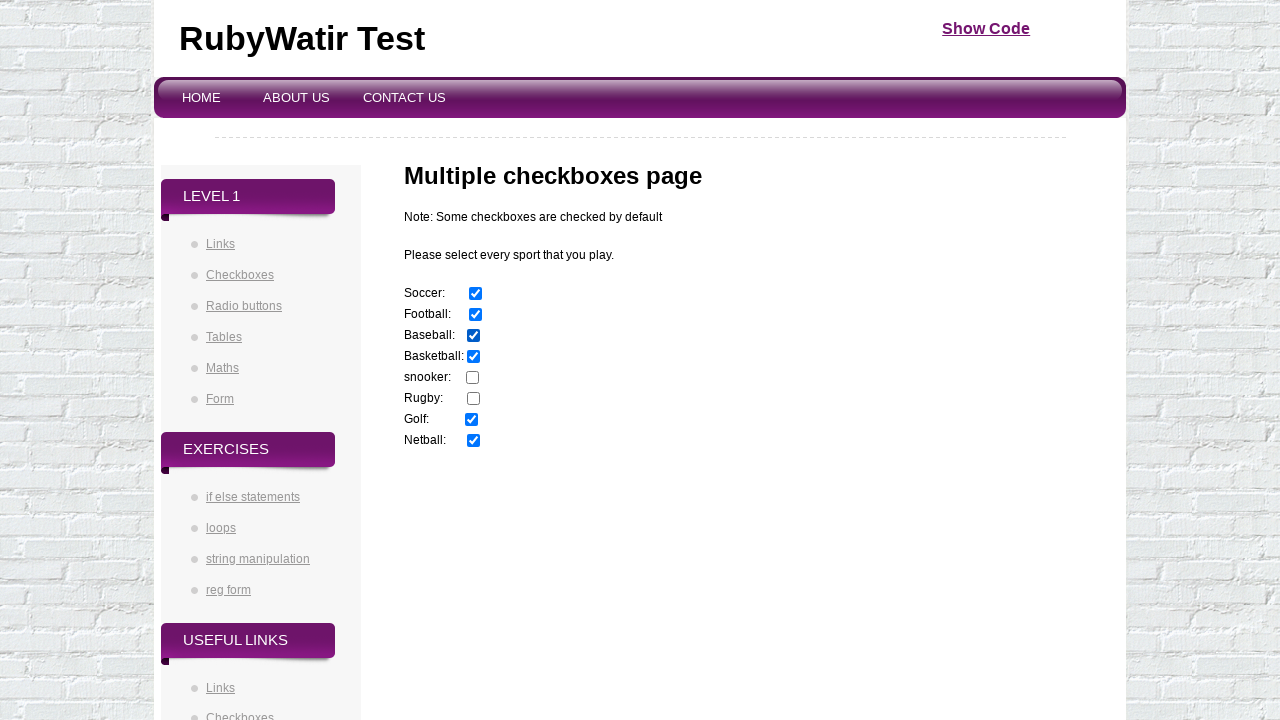

Clicked on Checkboxes link at (240, 275) on a:text('Checkboxes')
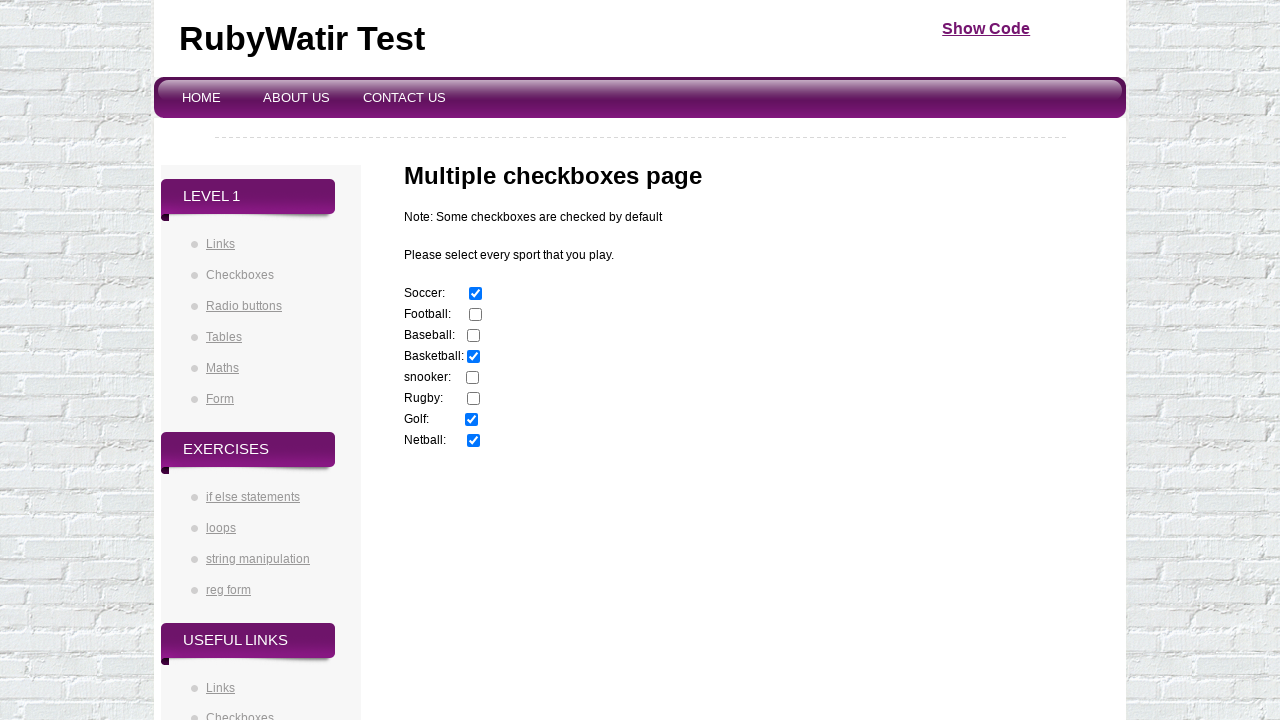

Verified checkboxes page loaded with sports checkboxes present
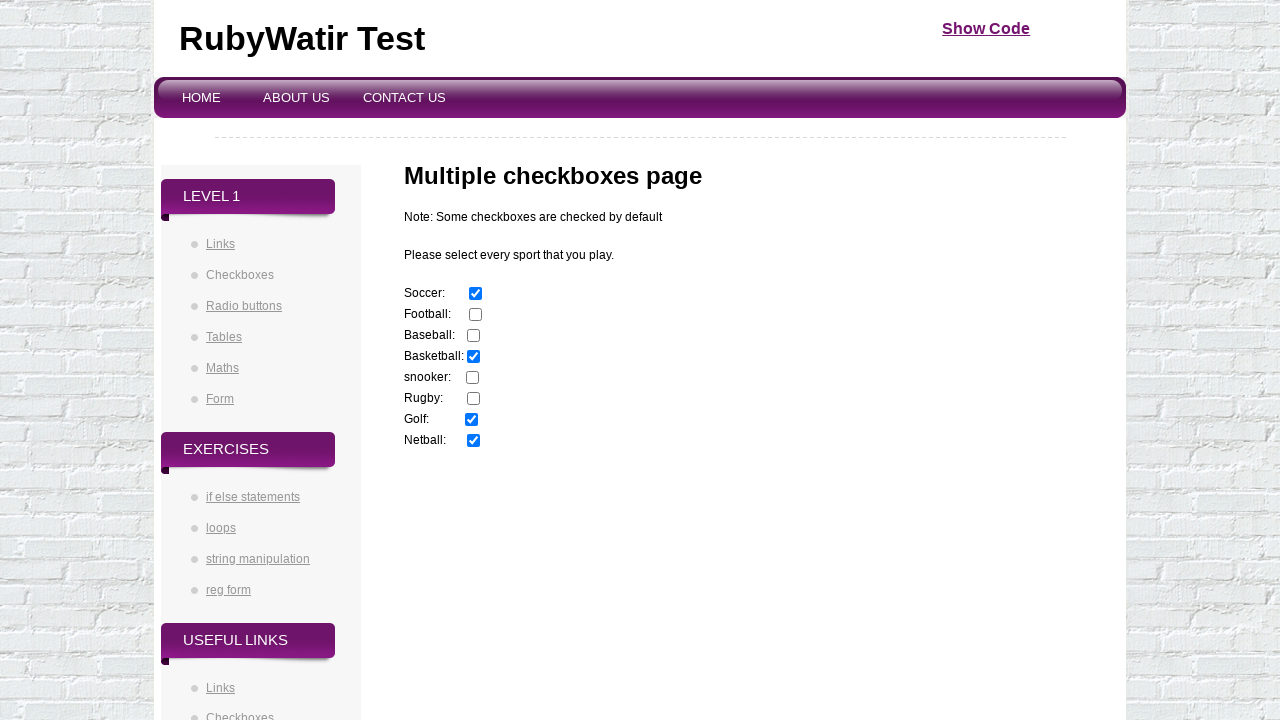

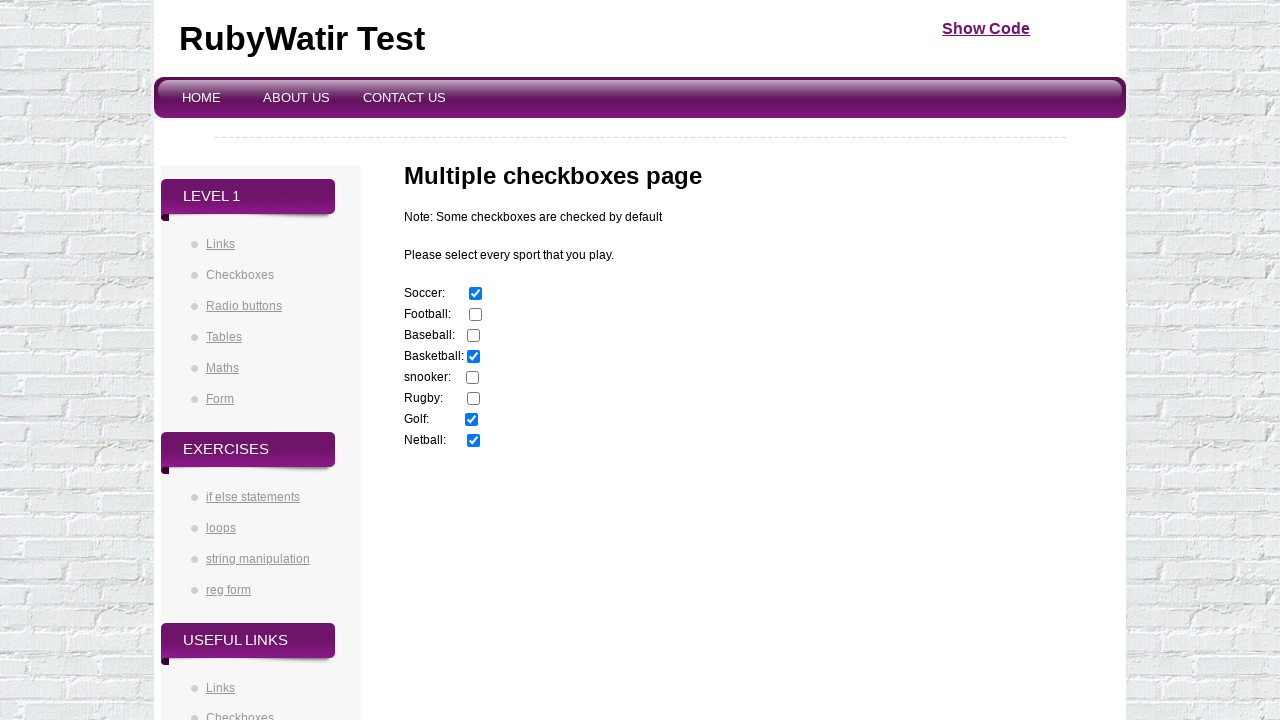